Tests that clicking the locations link in the left menu navigates to the Parasoft solutions page

Starting URL: https://parabank.parasoft.com/

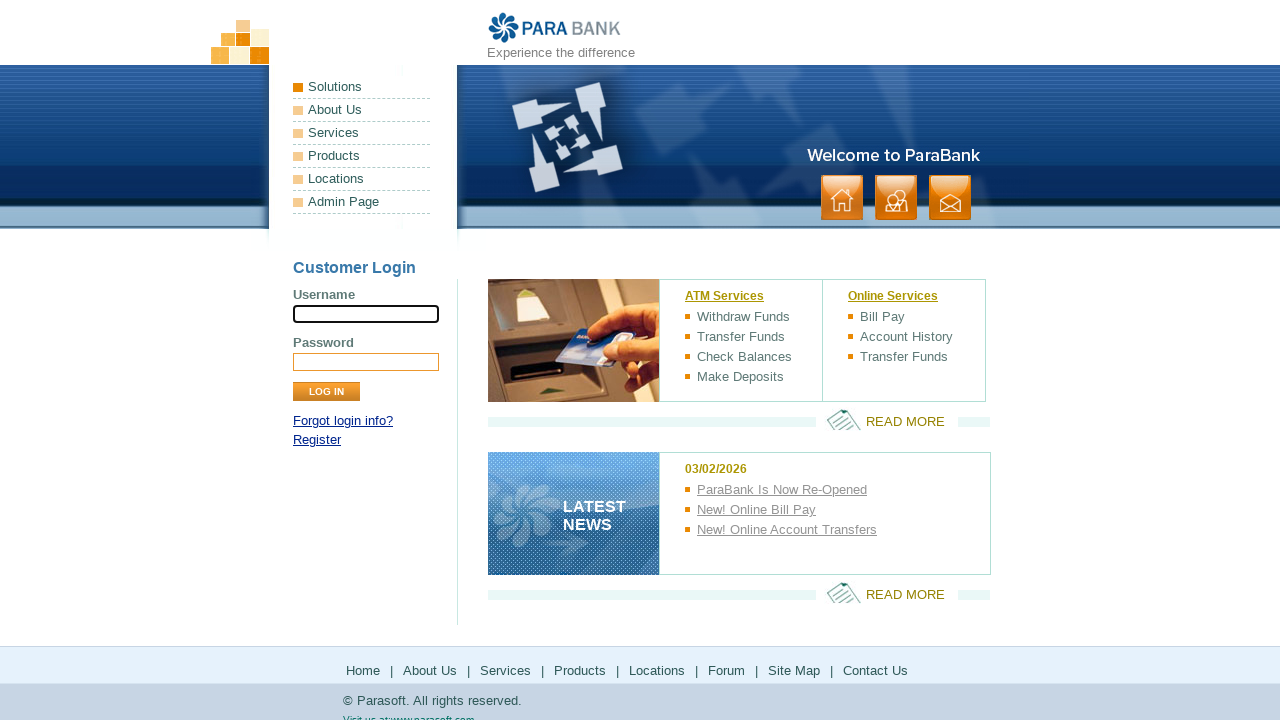

Clicked locations link in left menu at (362, 179) on .leftmenu > li:nth-child(5) > a:nth-child(1)
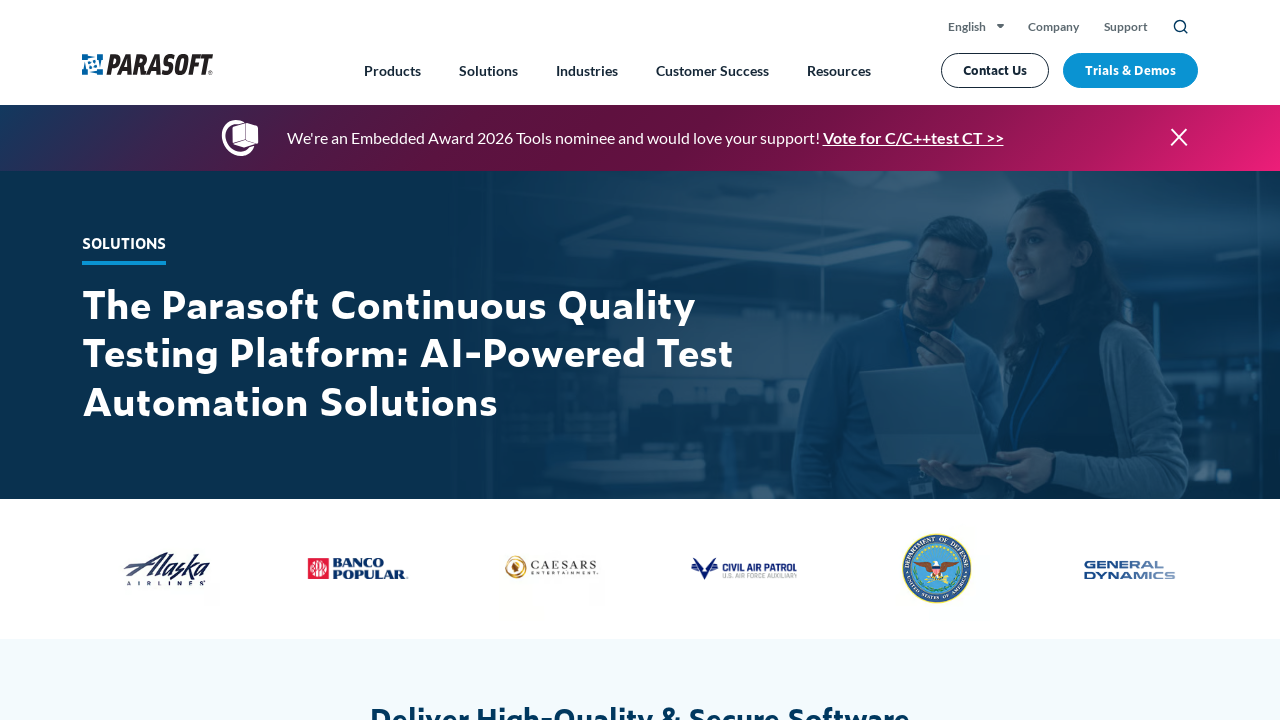

Navigated to Parasoft solutions page
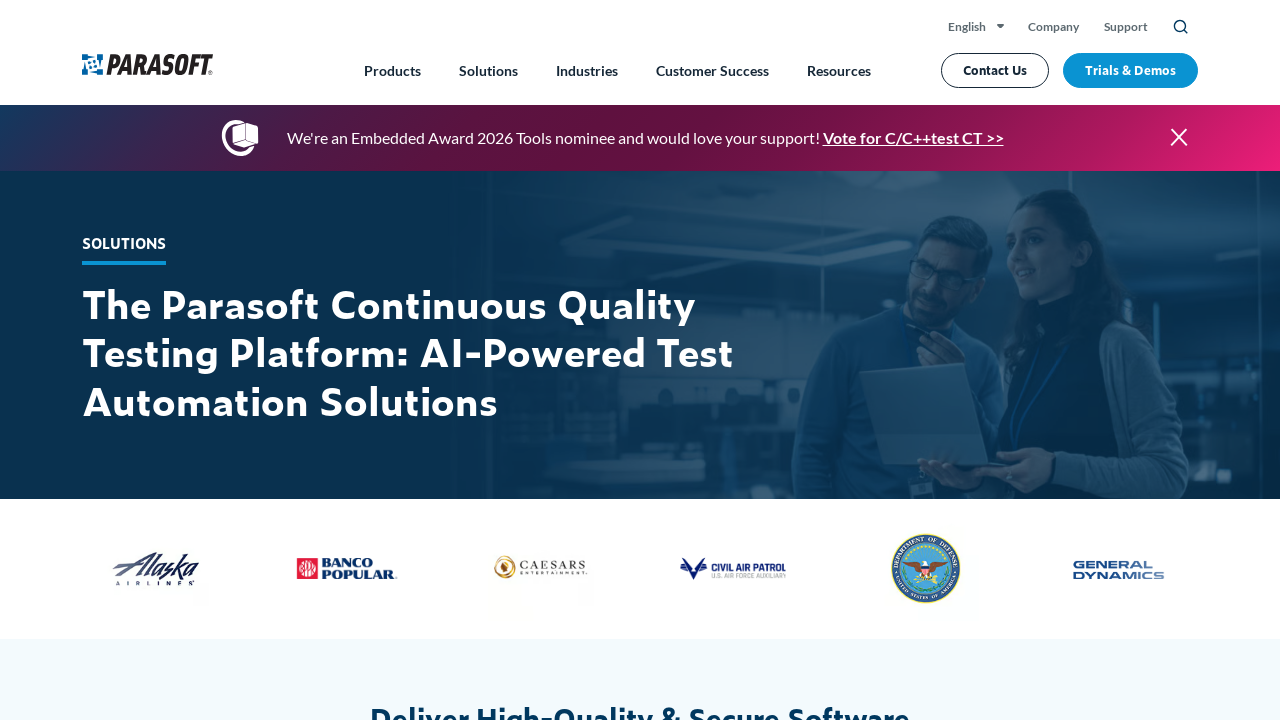

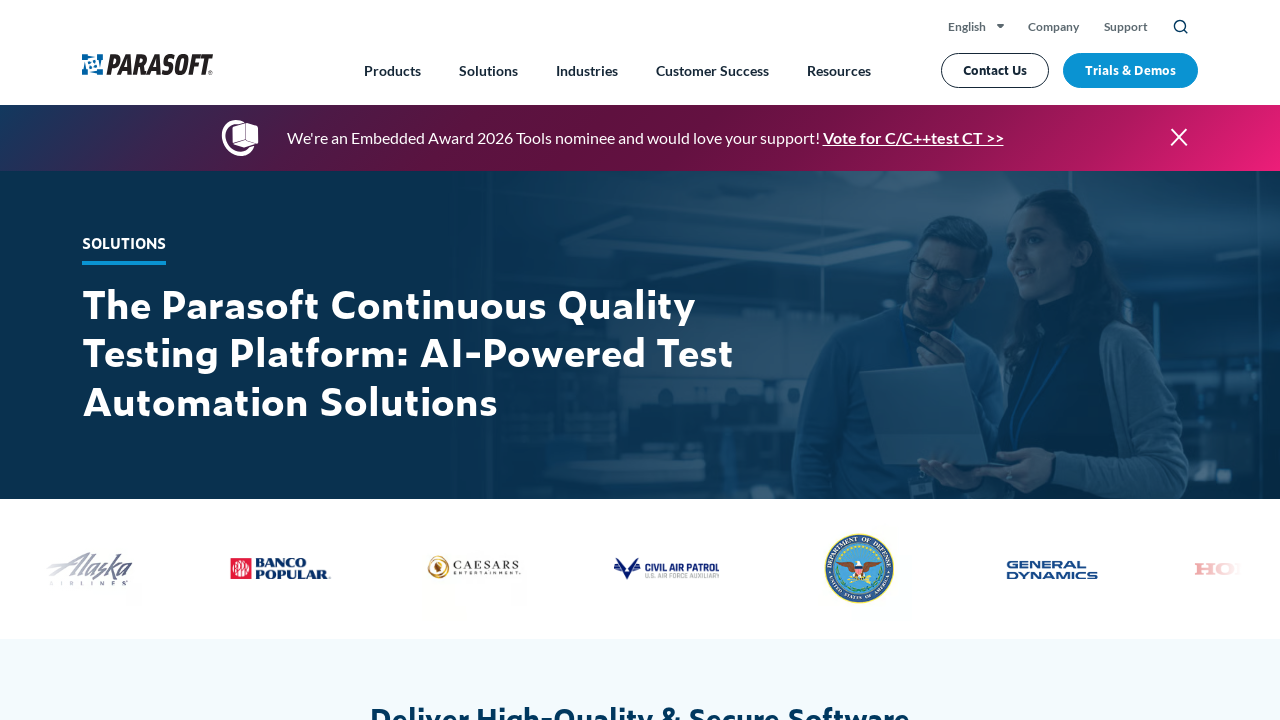